Tests the password visibility toggle by clicking show password icon, then hide password icon, and verifying the show password icon reappears

Starting URL: https://demoapps.qspiders.com/ui/login?scenario=1

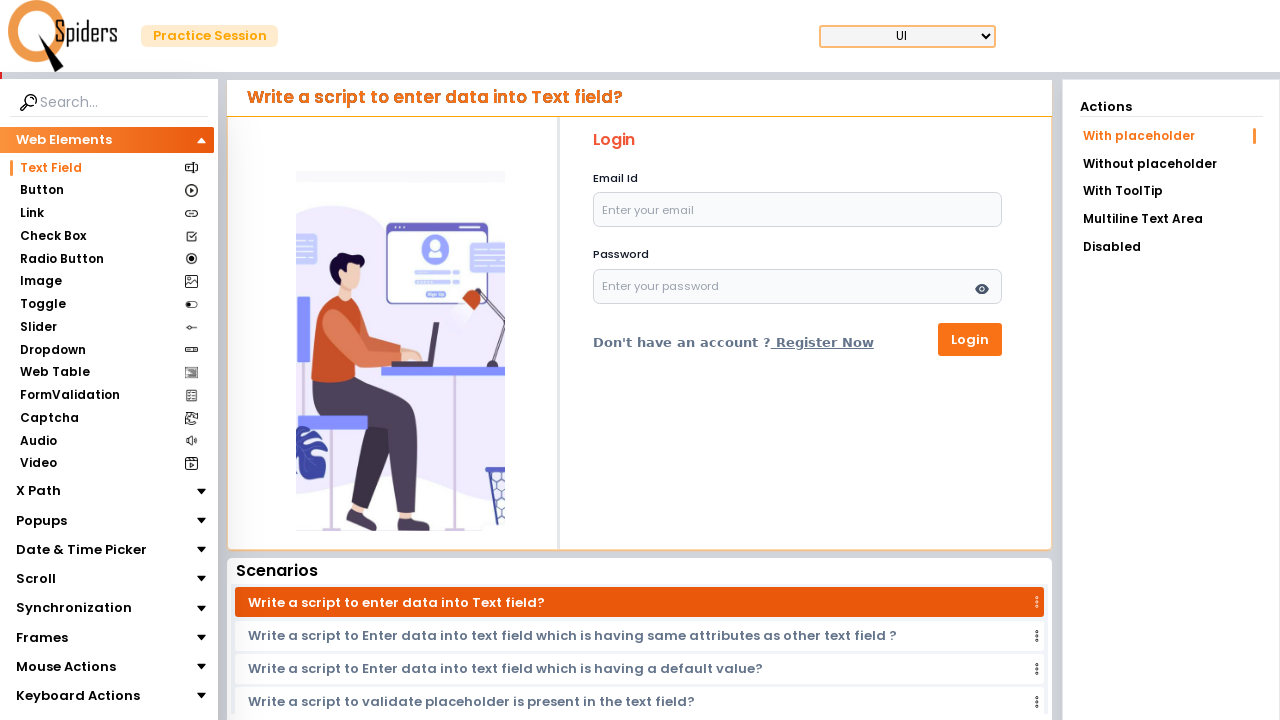

Navigated to login page
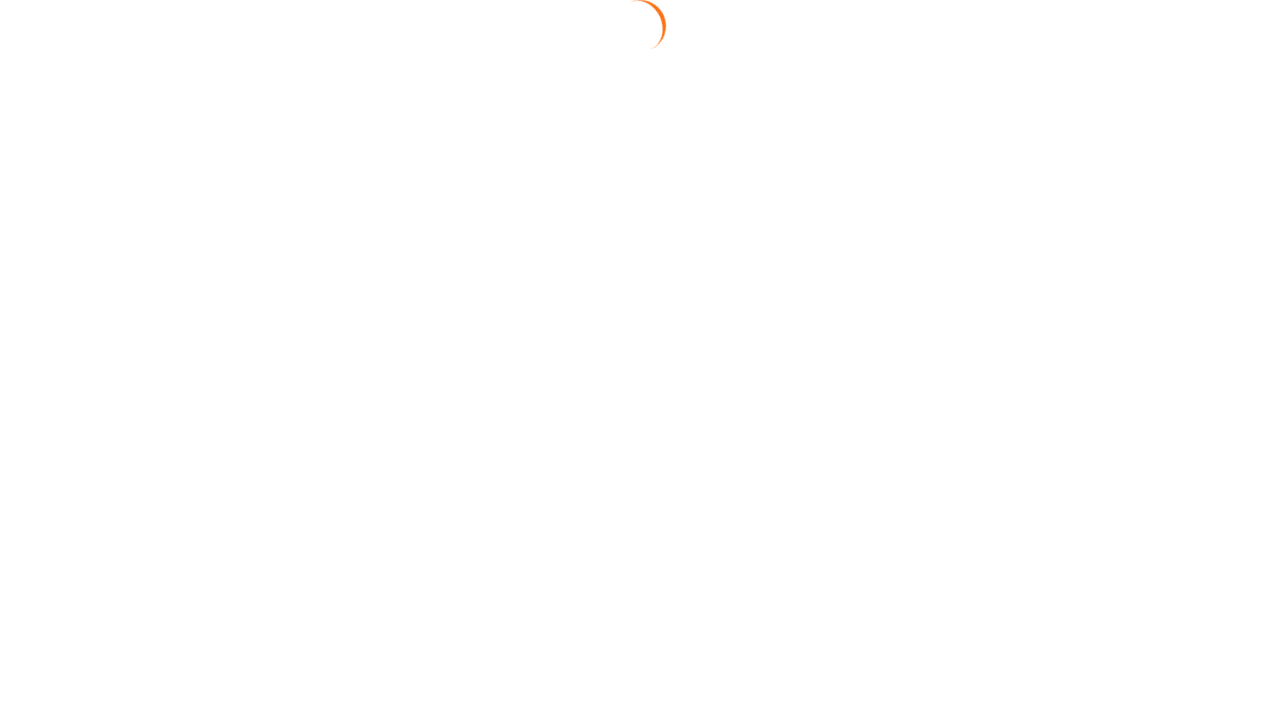

Clicked show password icon to reveal password at (982, 289) on internal:role=img[name="Show Password"i]
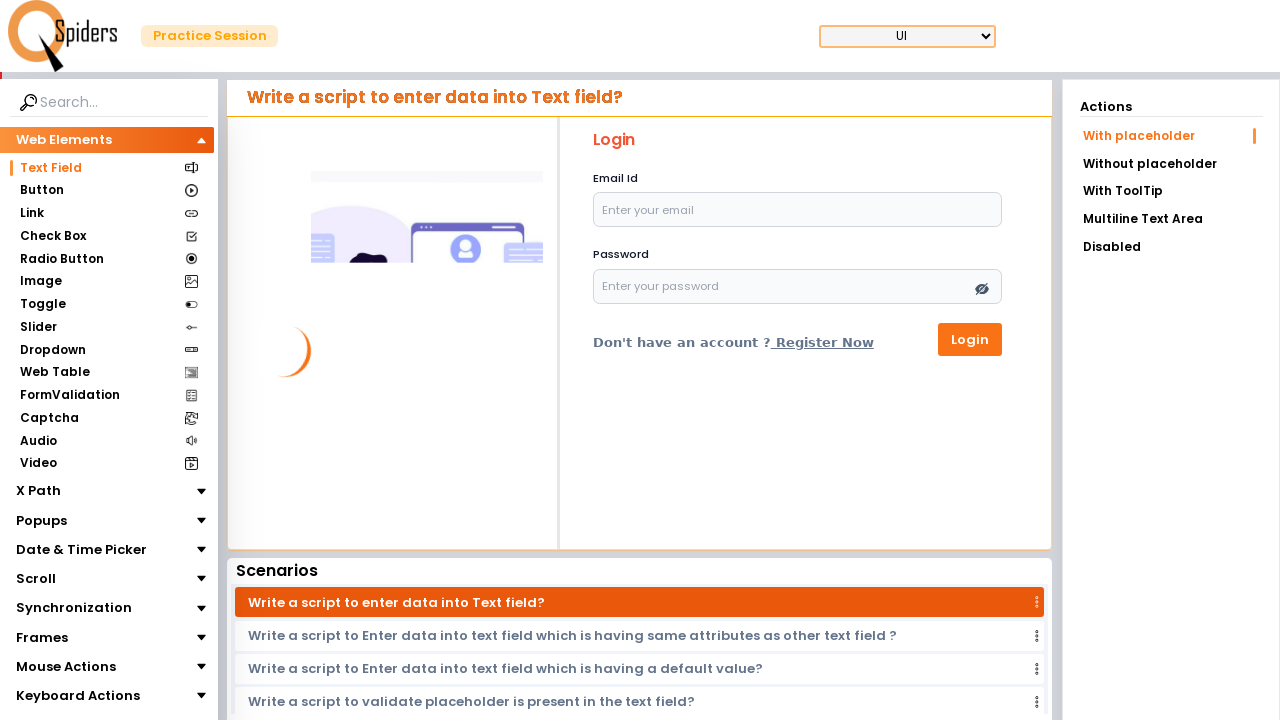

Clicked hide password icon to conceal password at (982, 289) on internal:role=img[name="Hide Password"i]
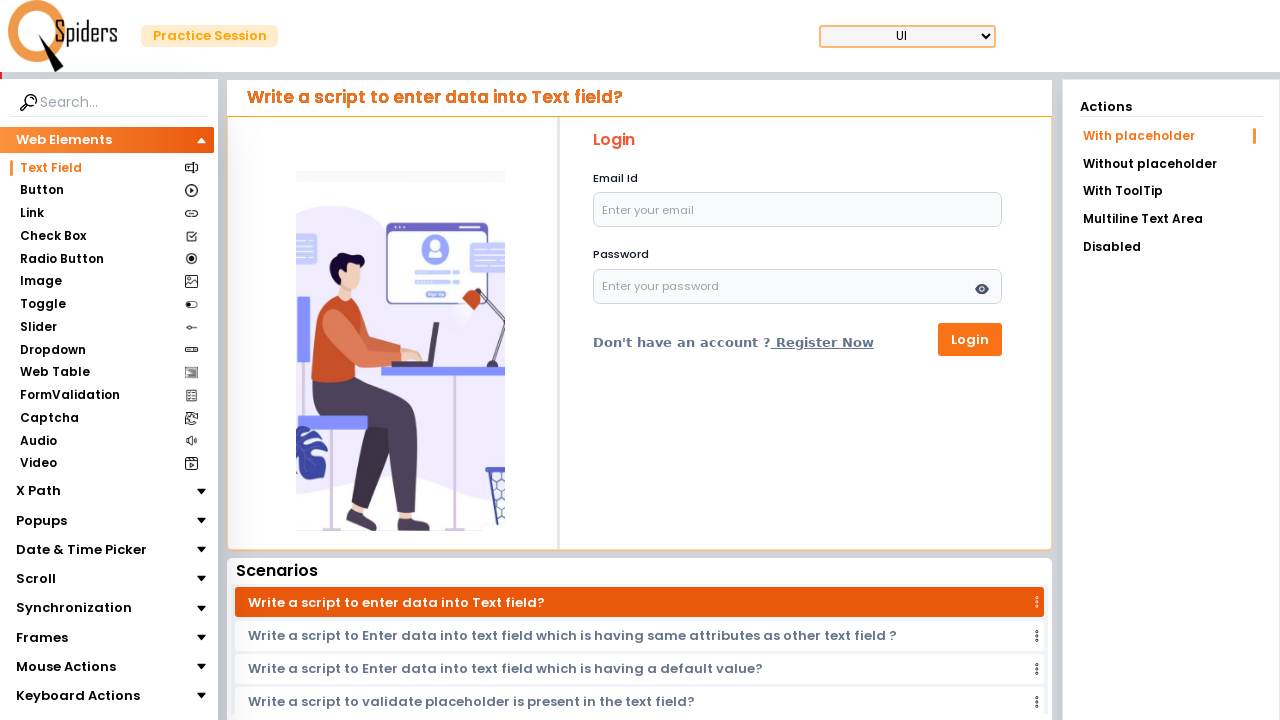

Verified show password icon is visible again
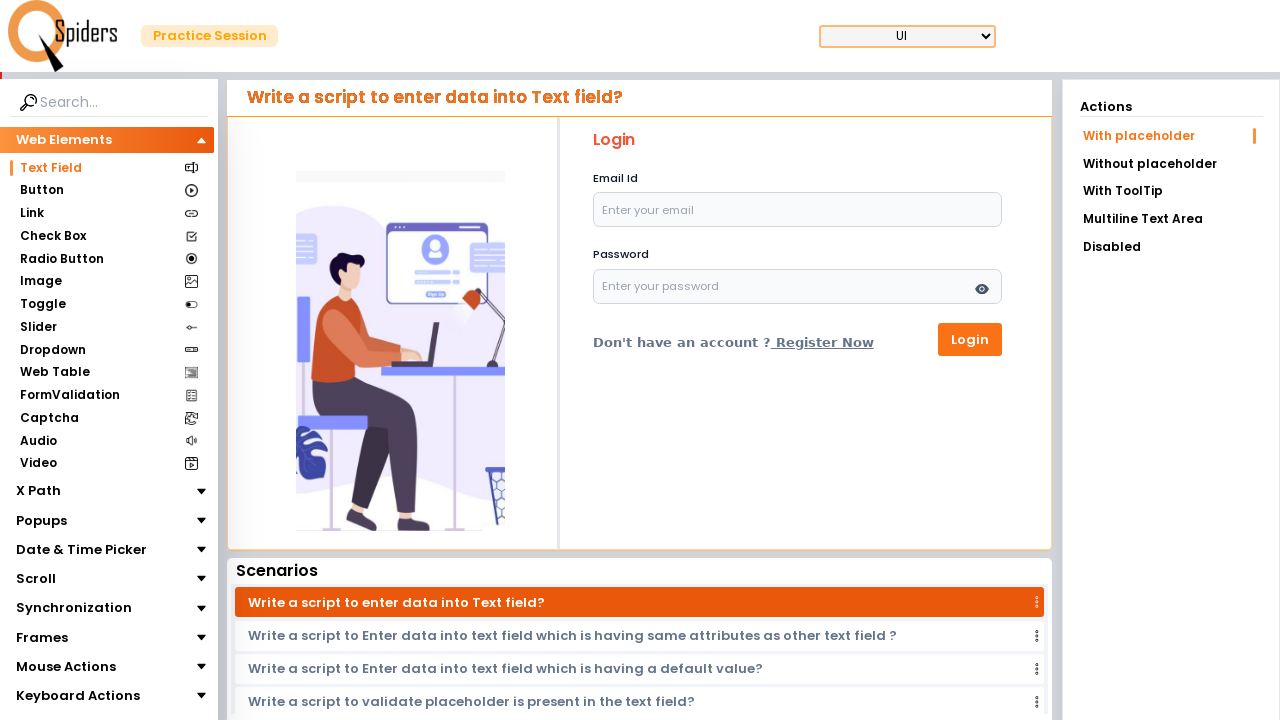

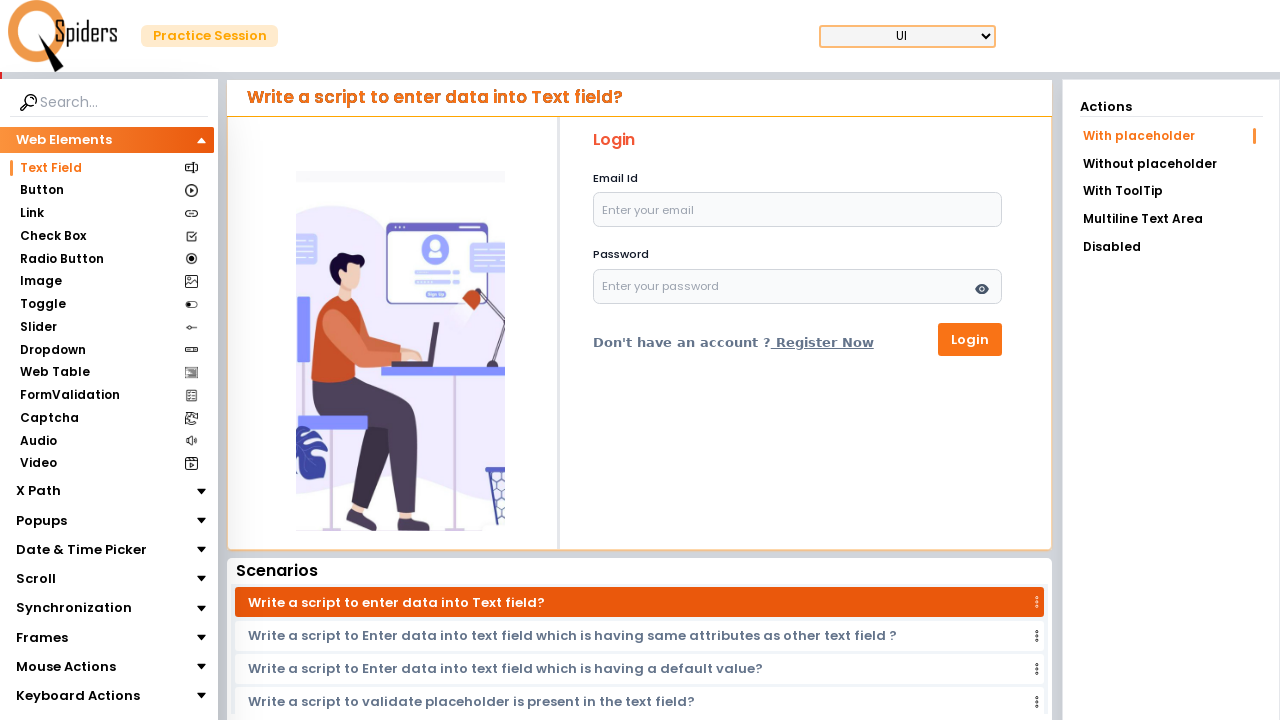